Tests the text box functionality on DemoQA by filling the username field with sample text

Starting URL: https://demoqa.com/text-box

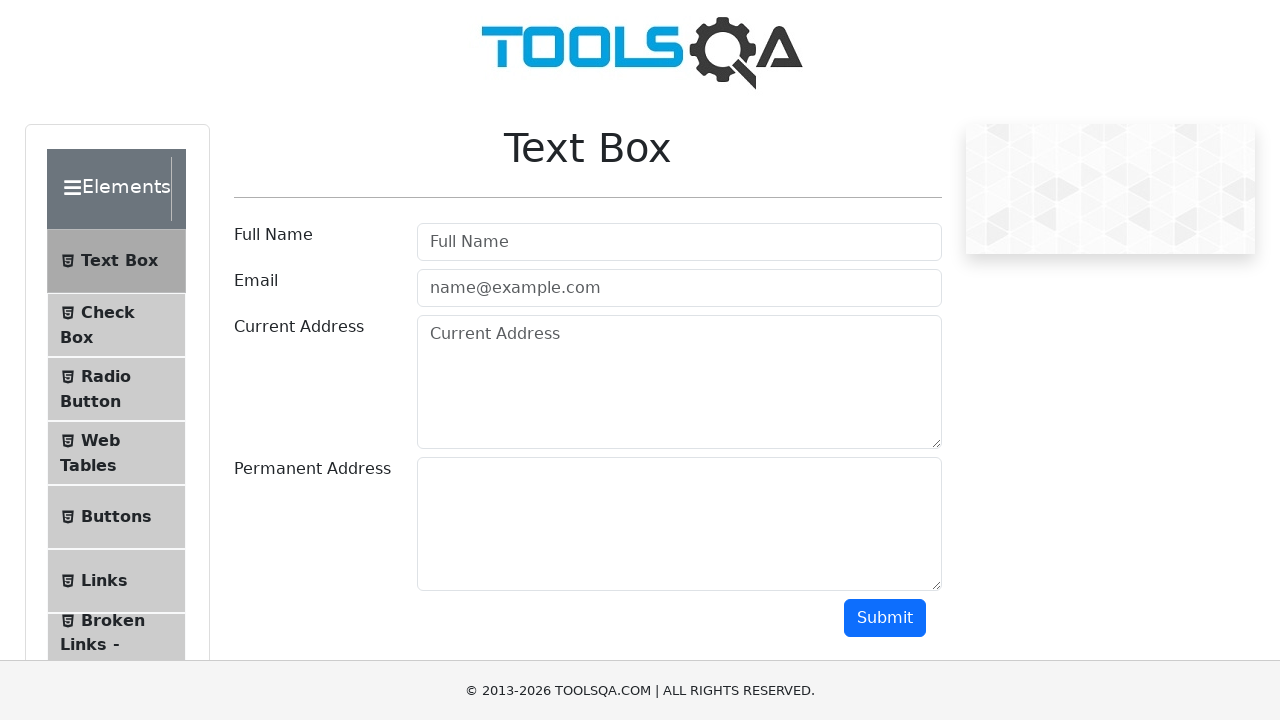

Filled username field with 'this is a test' on #userName
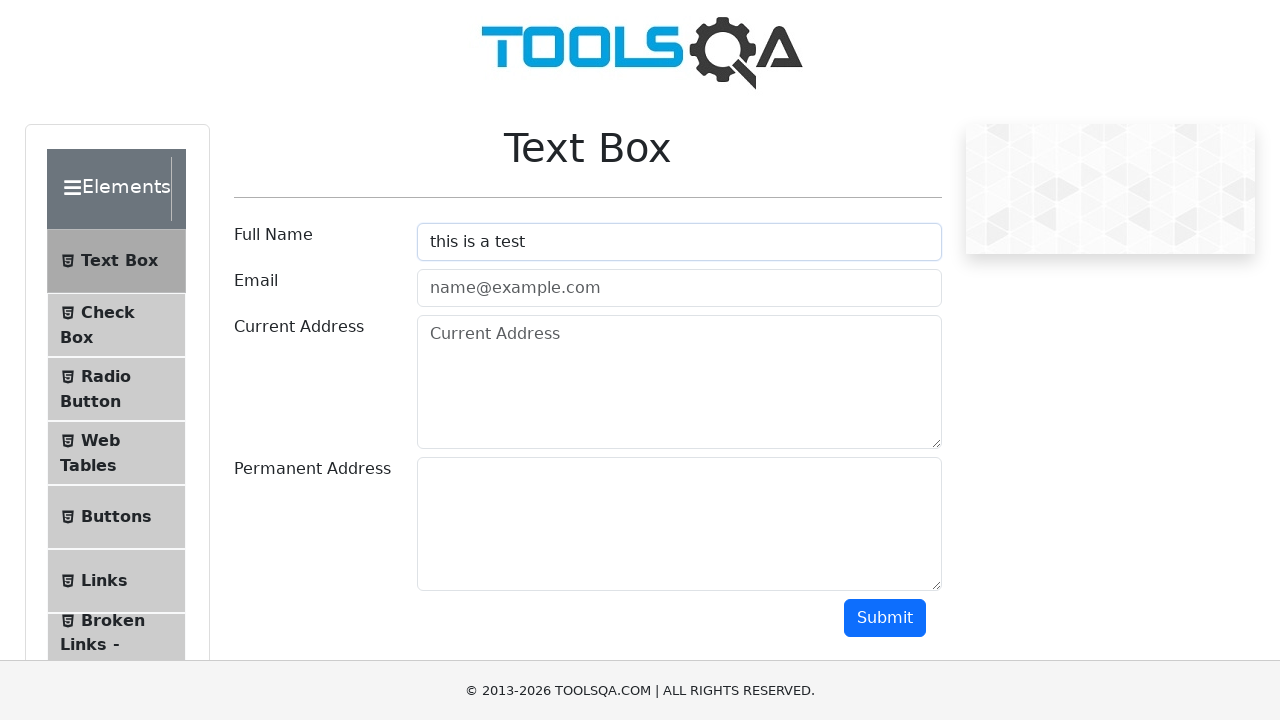

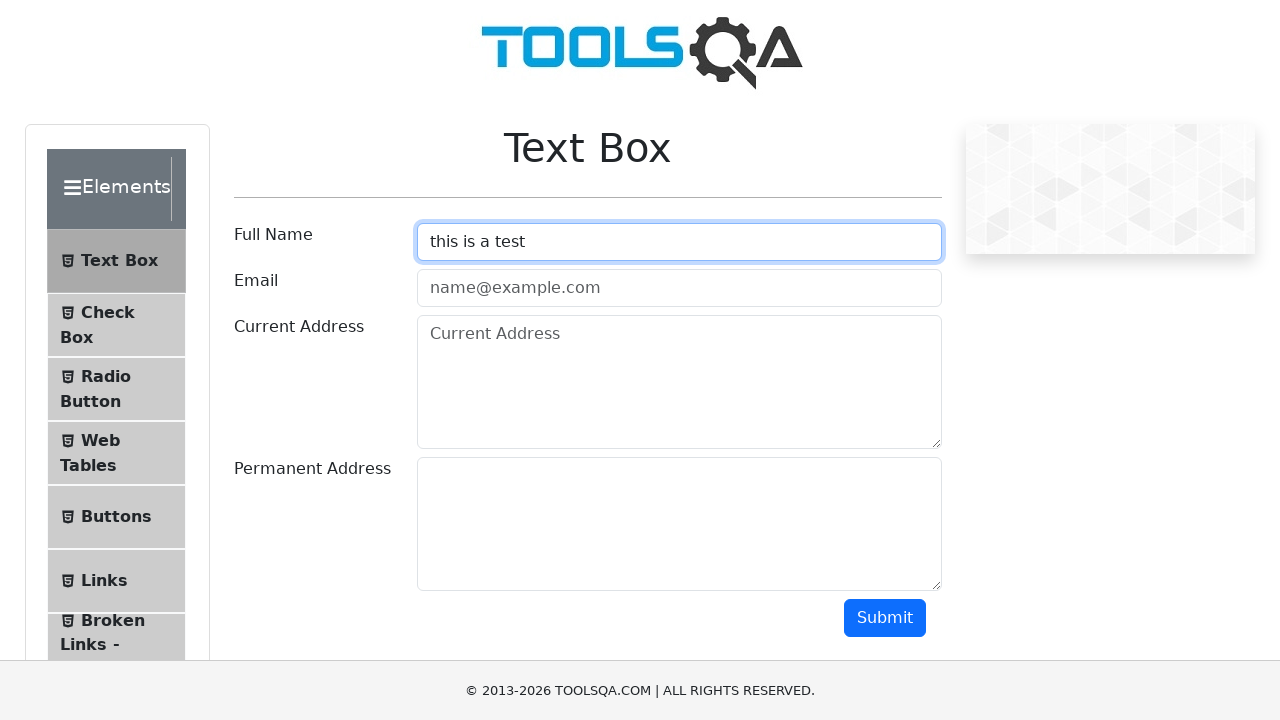